Tests dynamic checkbox controls by toggling visibility and interacting with a checkbox that appears and disappears

Starting URL: https://training-support.net/webelements/dynamic-controls

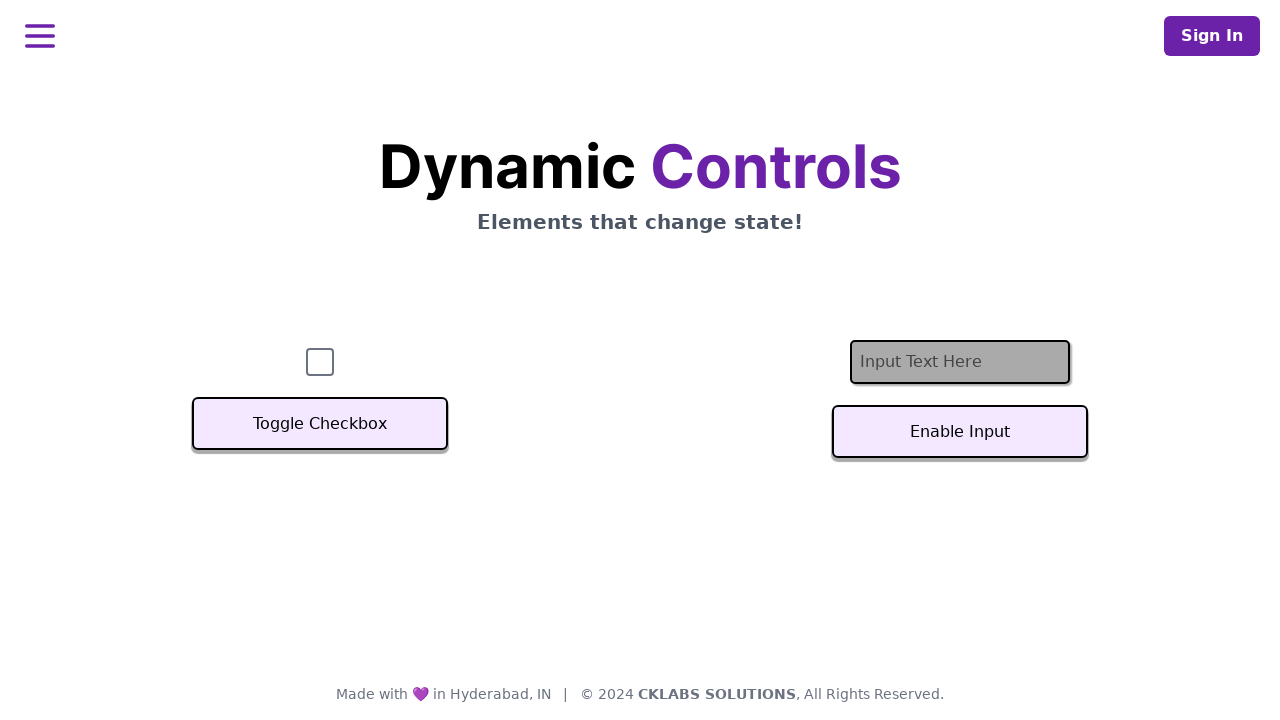

Clicked toggle button to remove the checkbox at (320, 424) on button.svelte-sfj3o4
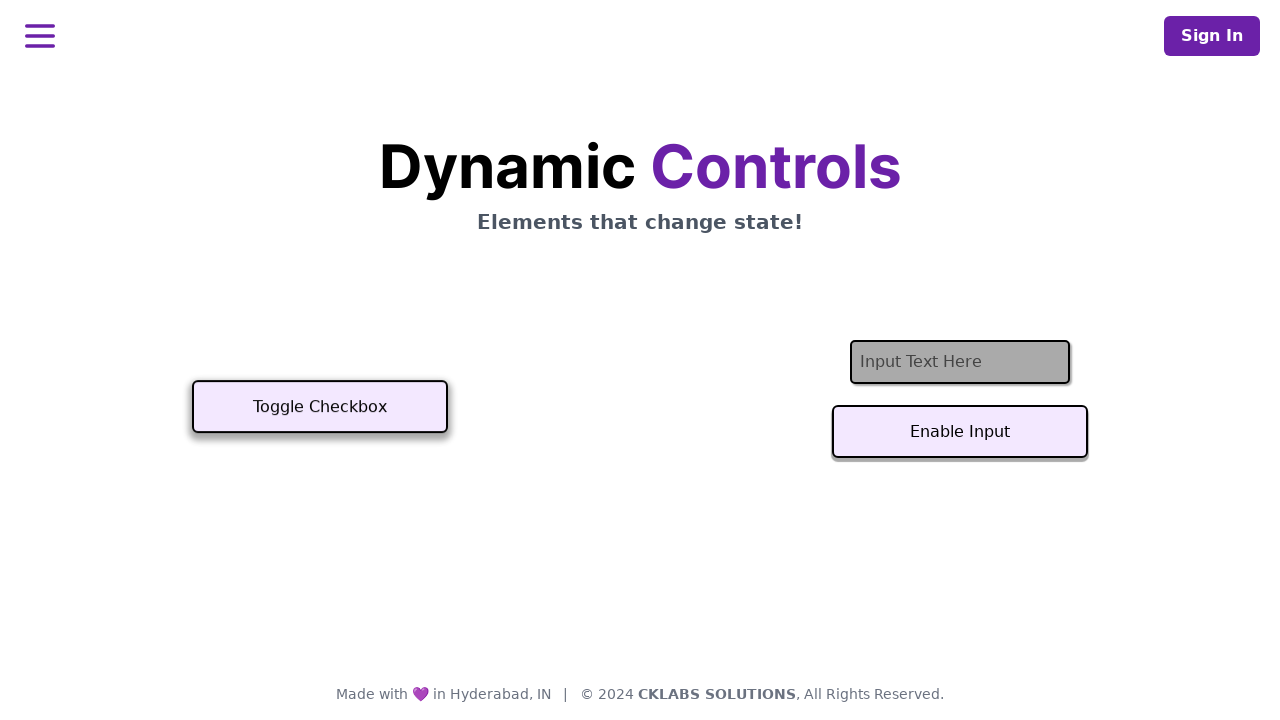

Checkbox disappeared after toggling visibility off
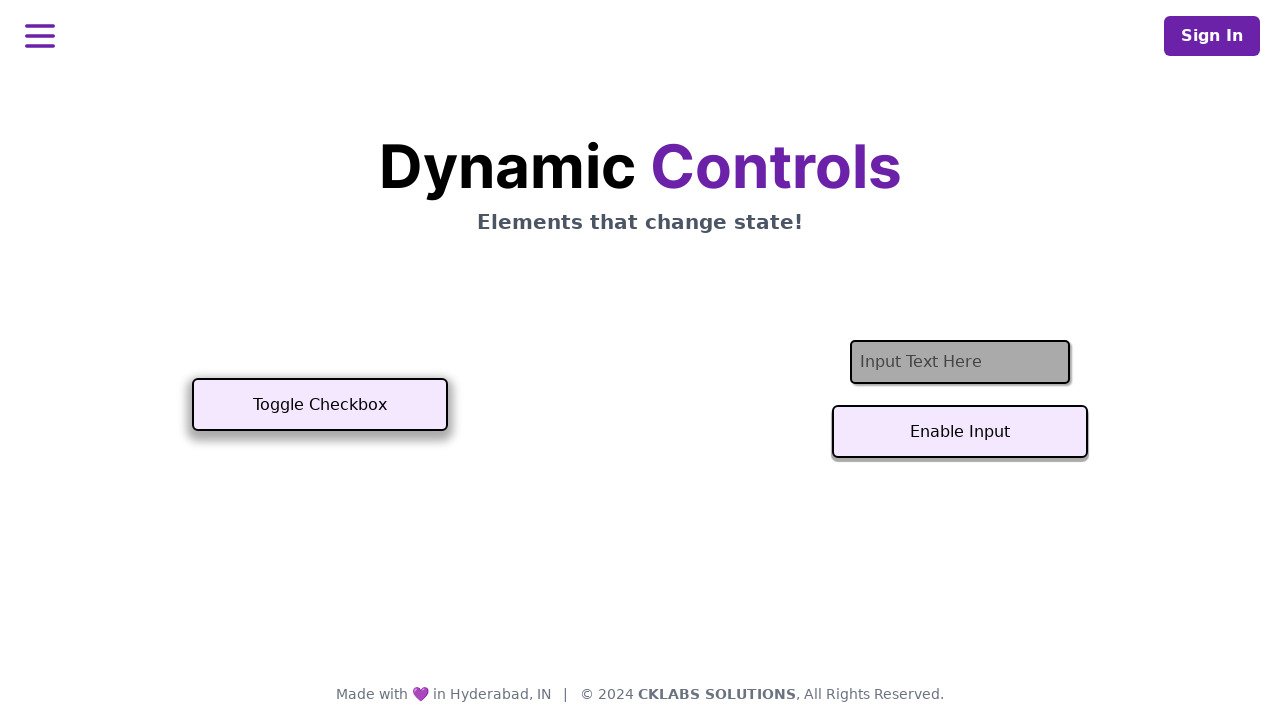

Clicked toggle button again to show the checkbox at (320, 405) on button.svelte-sfj3o4
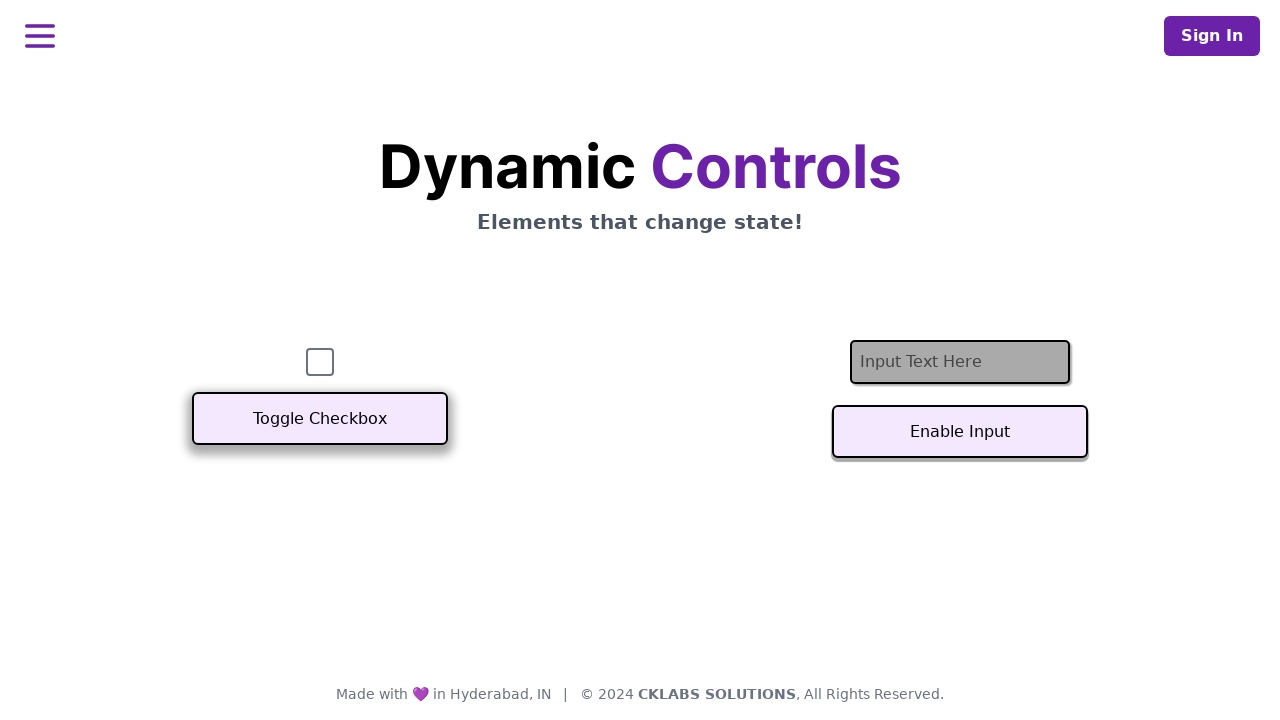

Checkbox reappeared after toggling visibility on
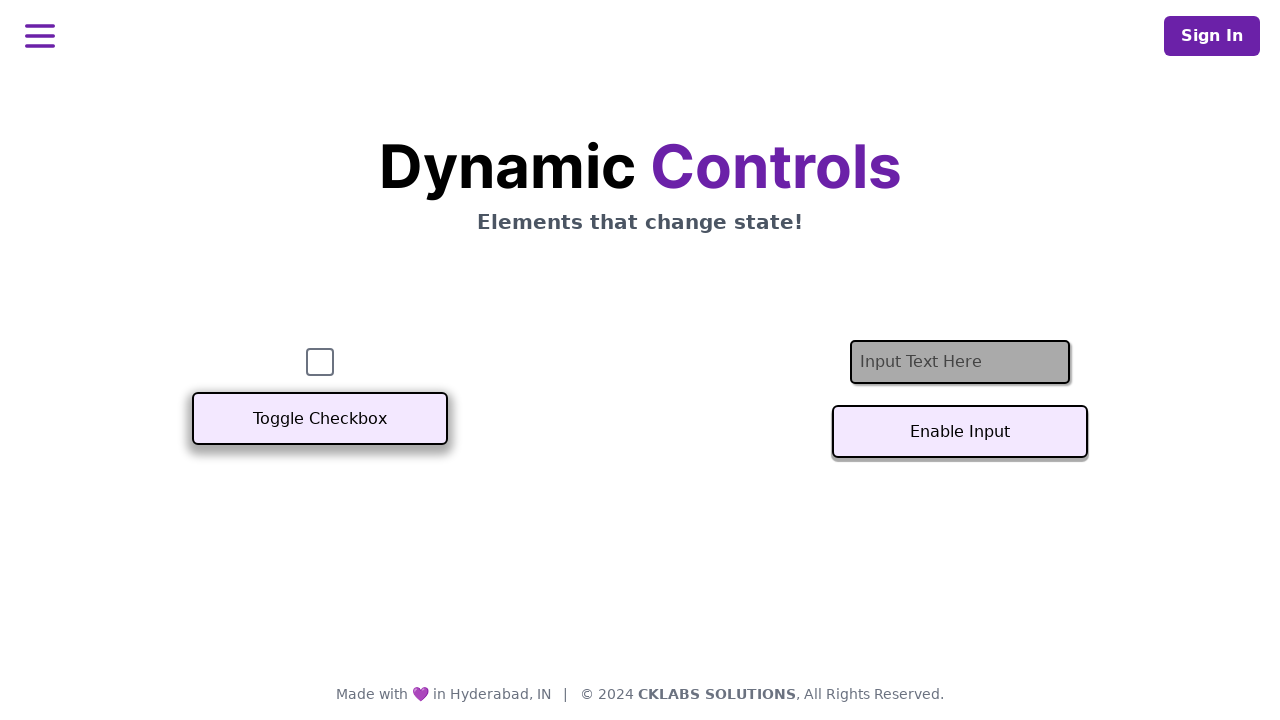

Selected the dynamically displayed checkbox at (320, 362) on #checkbox
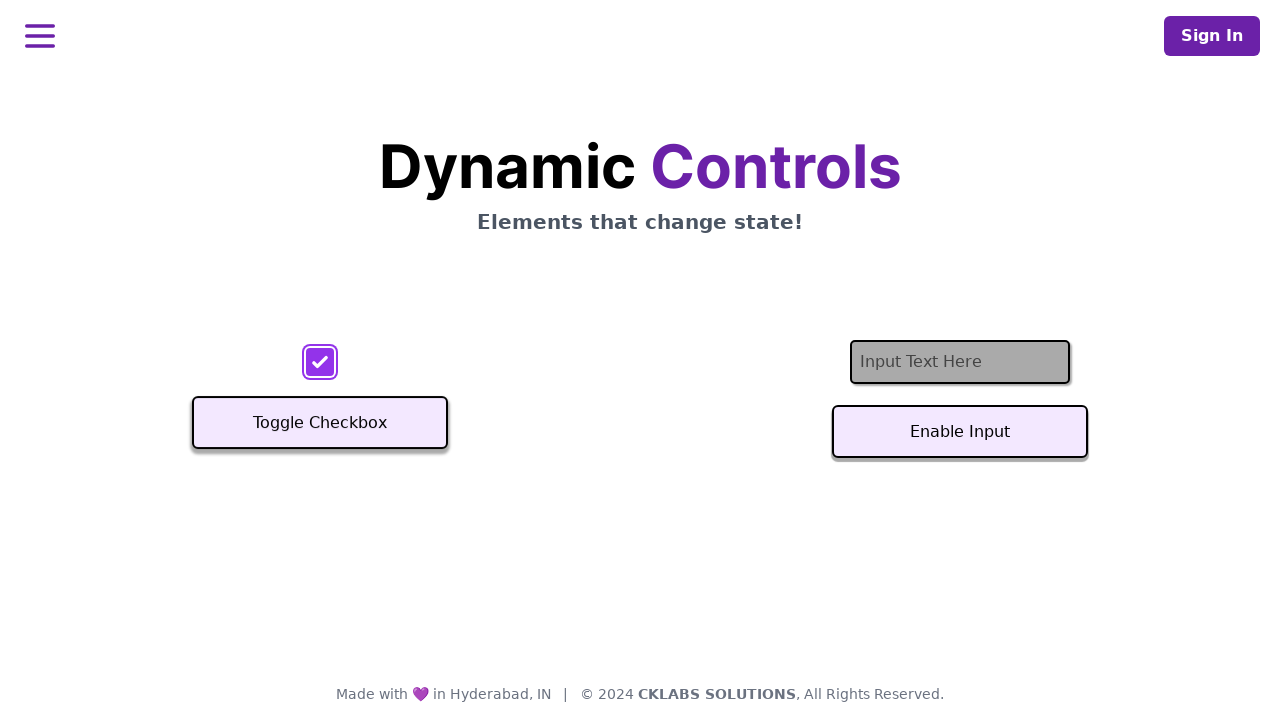

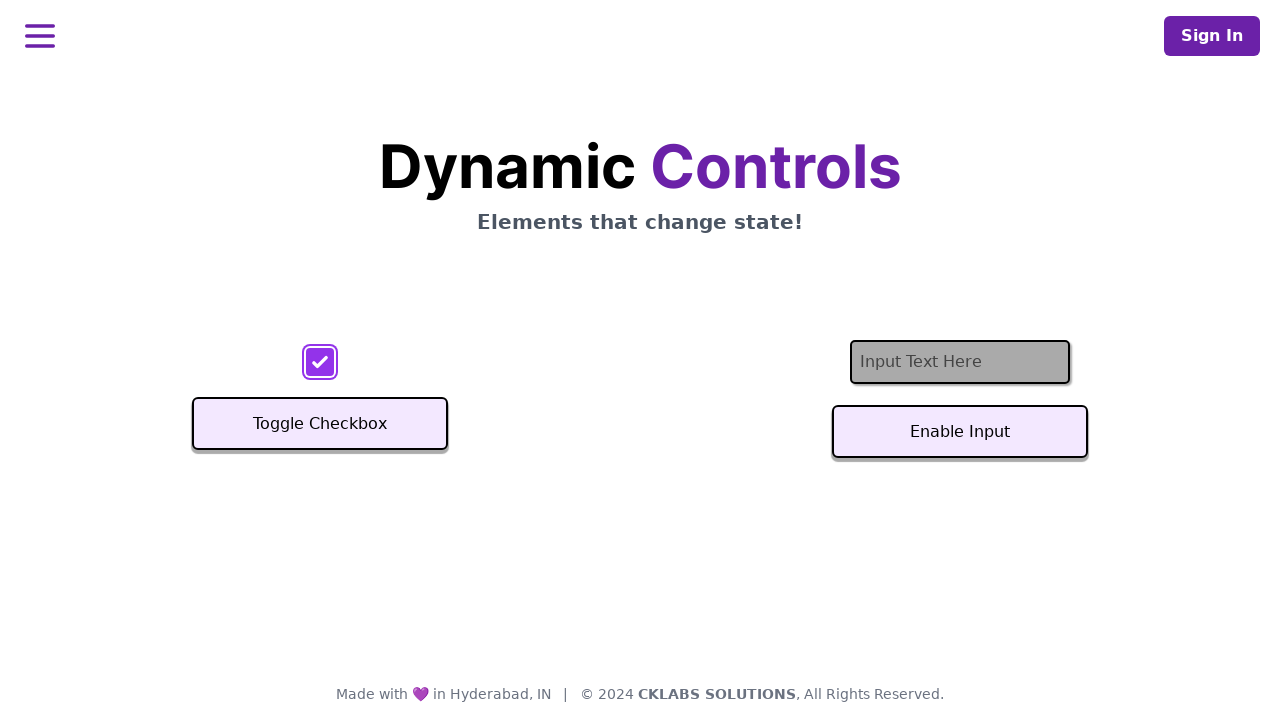